Tests clicking on a radio button element by locating it using its ID

Starting URL: http://only-testing-blog.blogspot.in/2014/01/textbox.html

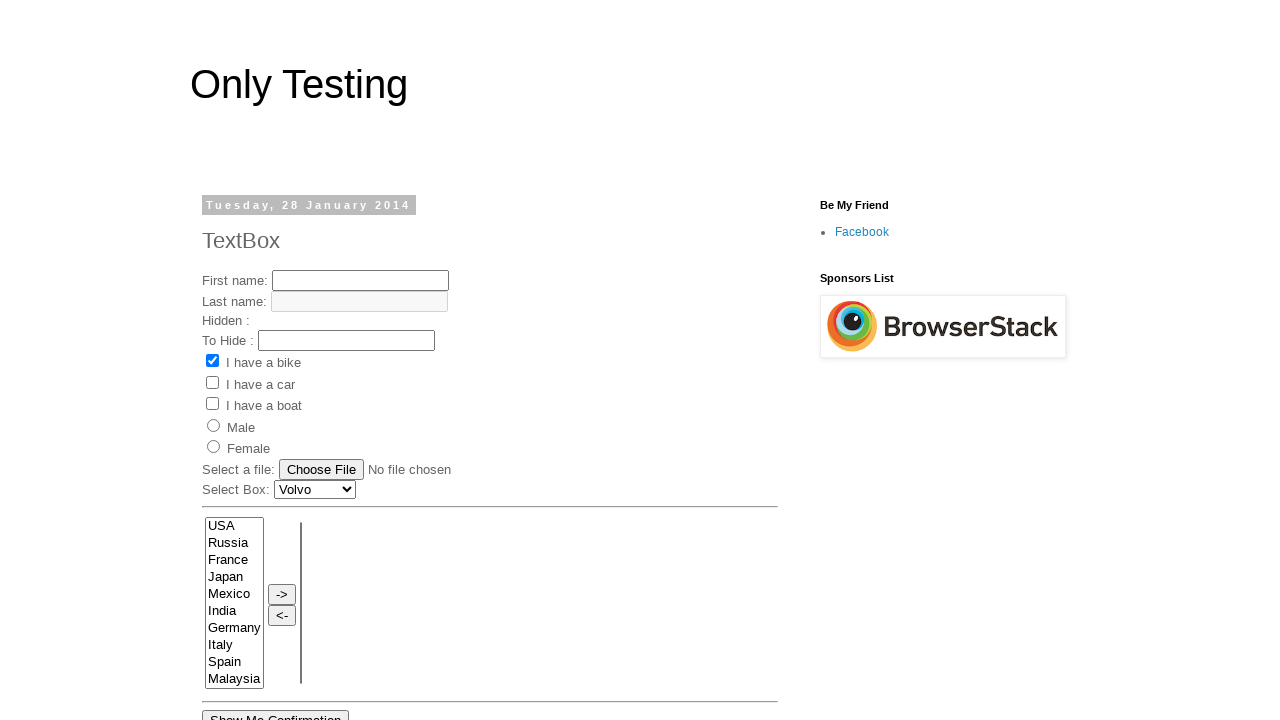

Navigated to the textbox test page
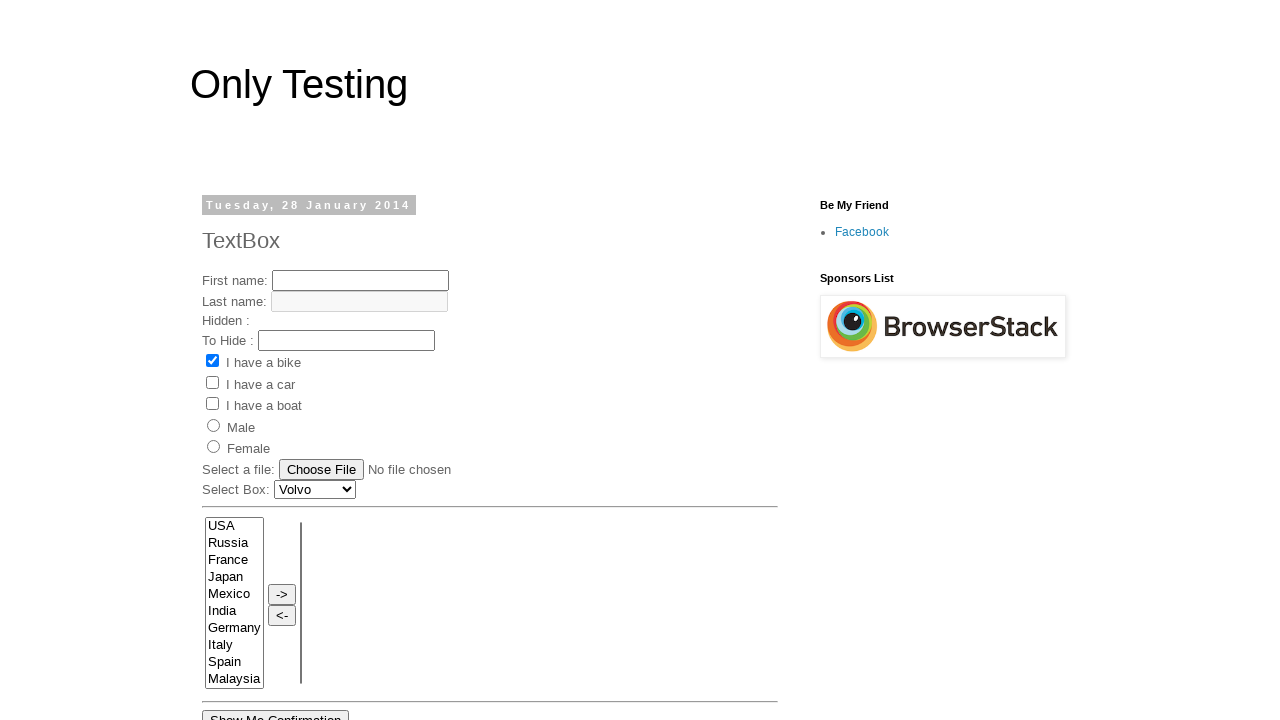

Clicked on radio button element with ID 'radio1' at (214, 425) on #radio1
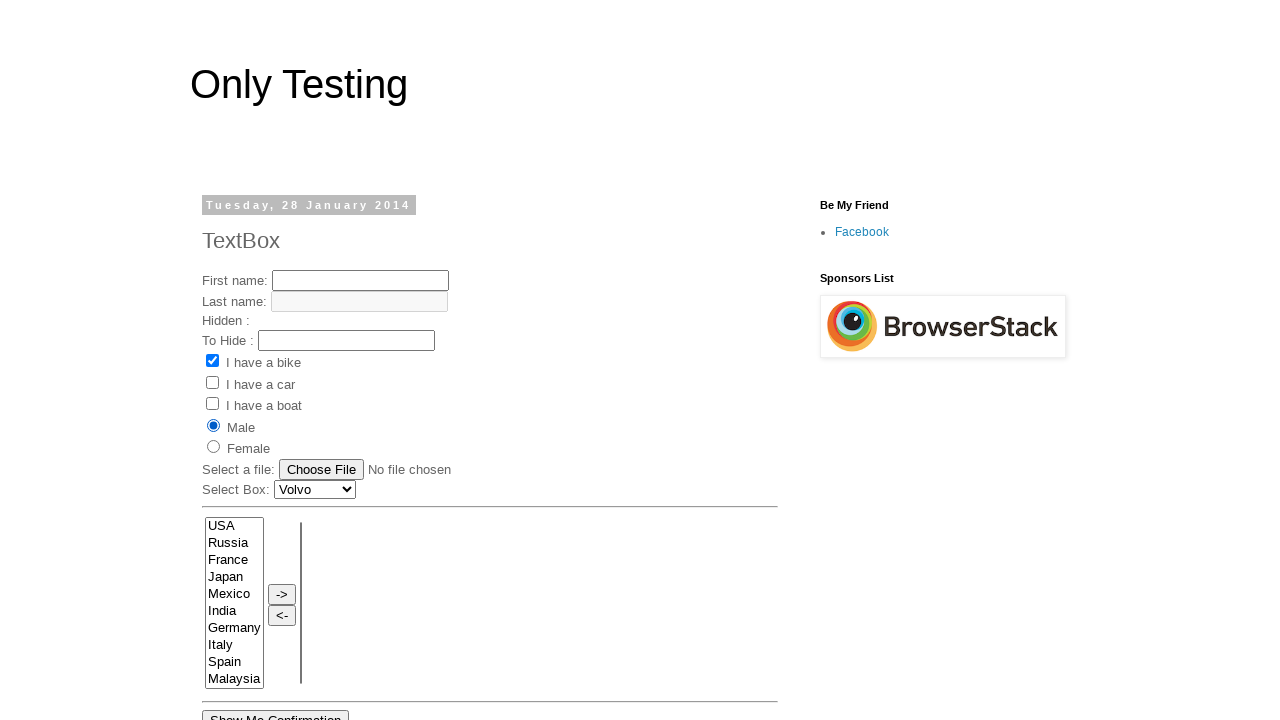

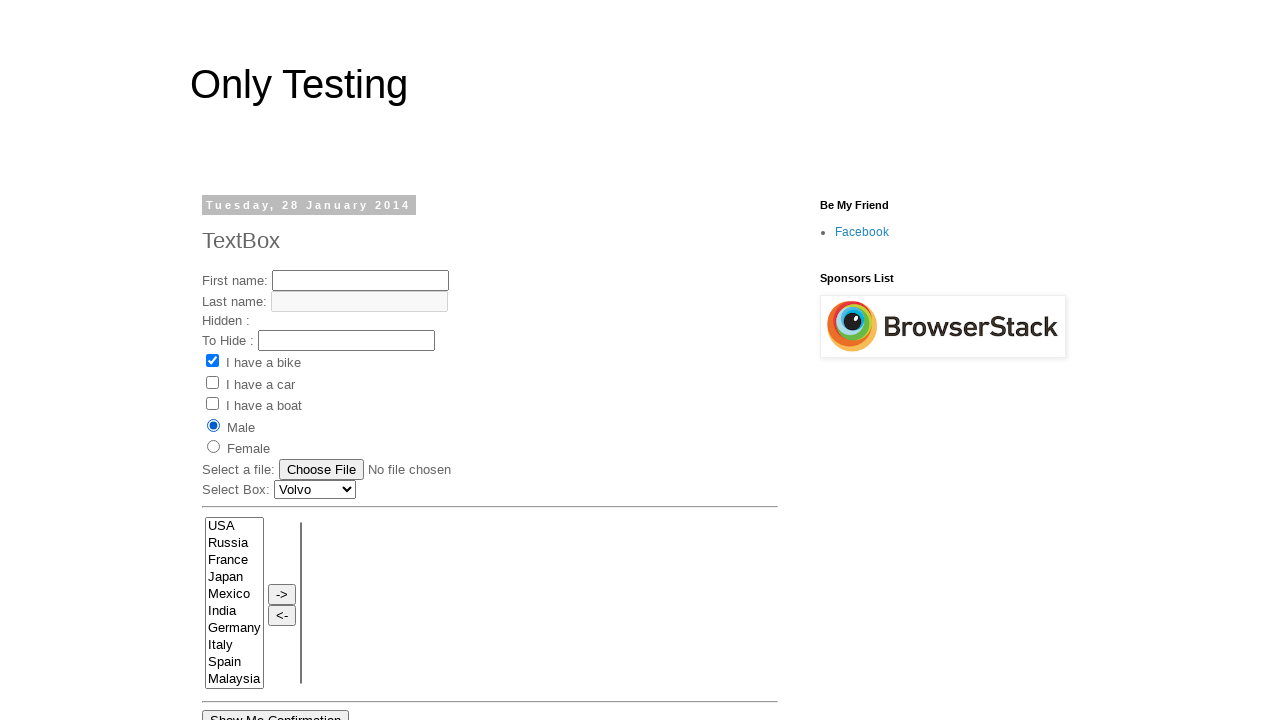